Tests the selectable list functionality by clicking on multiple list items and grid items to verify they can be selected

Starting URL: https://demoqa.com/selectable

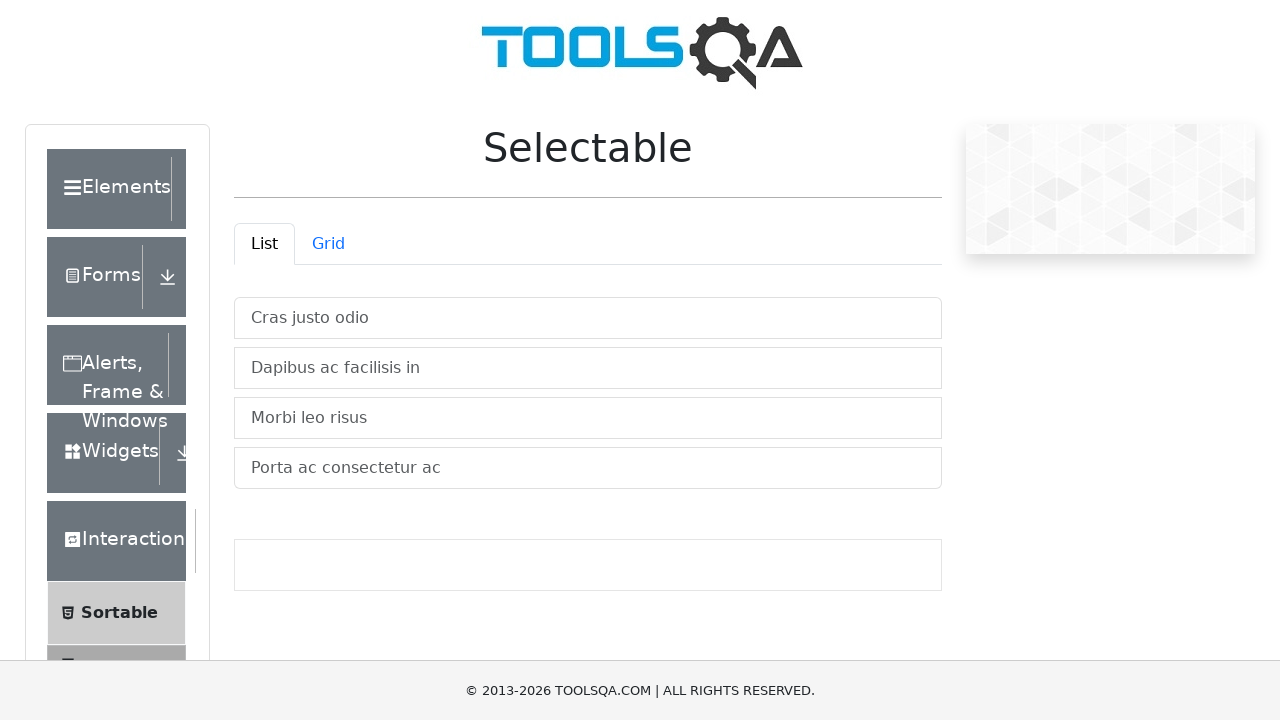

Clicked on 'Cras justo odio' list item at (588, 318) on xpath=//li[text()='Cras justo odio']
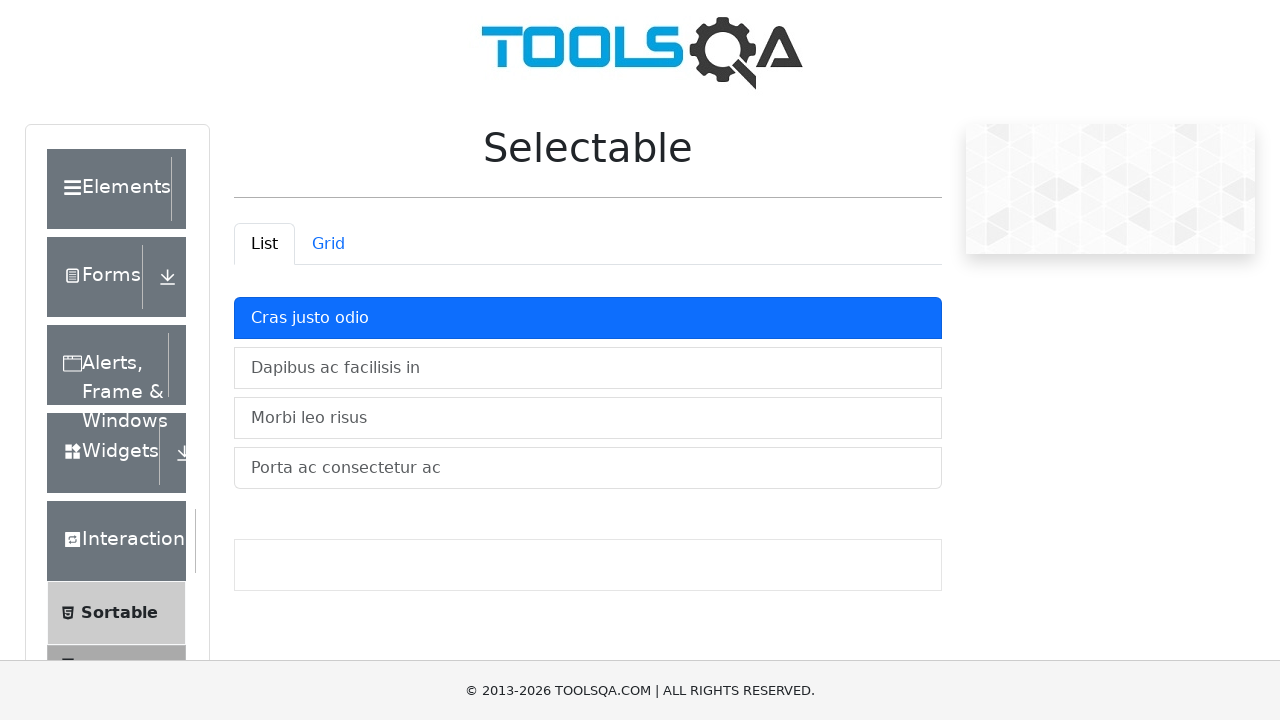

Clicked on 'Morbi leo risus' list item at (588, 418) on xpath=//li[text()='Morbi leo risus']
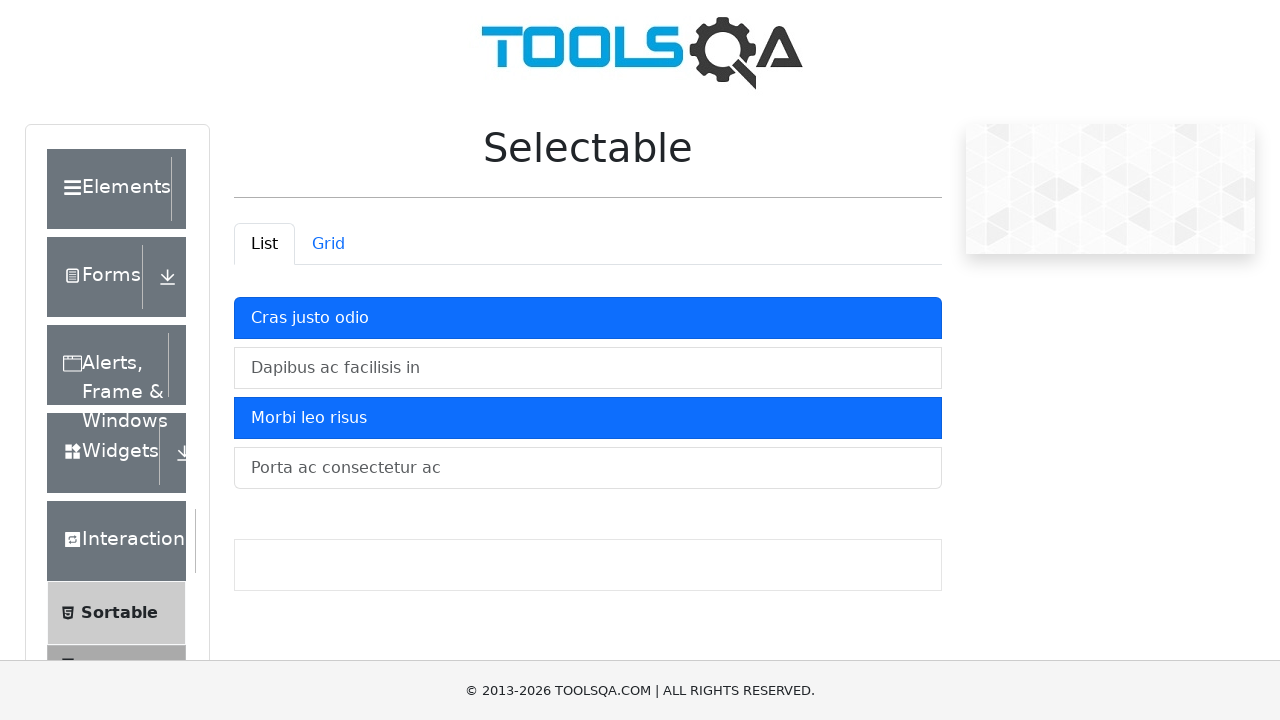

Switched to grid view by clicking Grid tab at (328, 244) on #demo-tab-grid
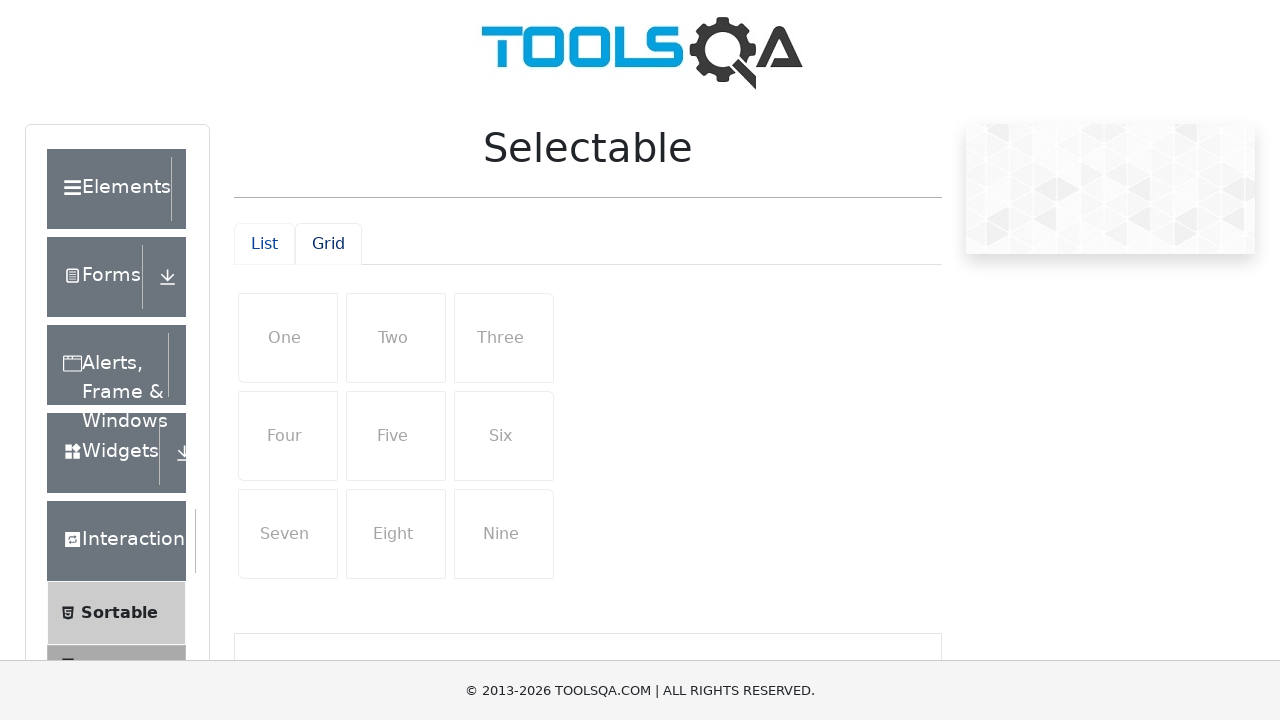

Clicked on 'One' grid item at (288, 338) on xpath=//li[text()='One']
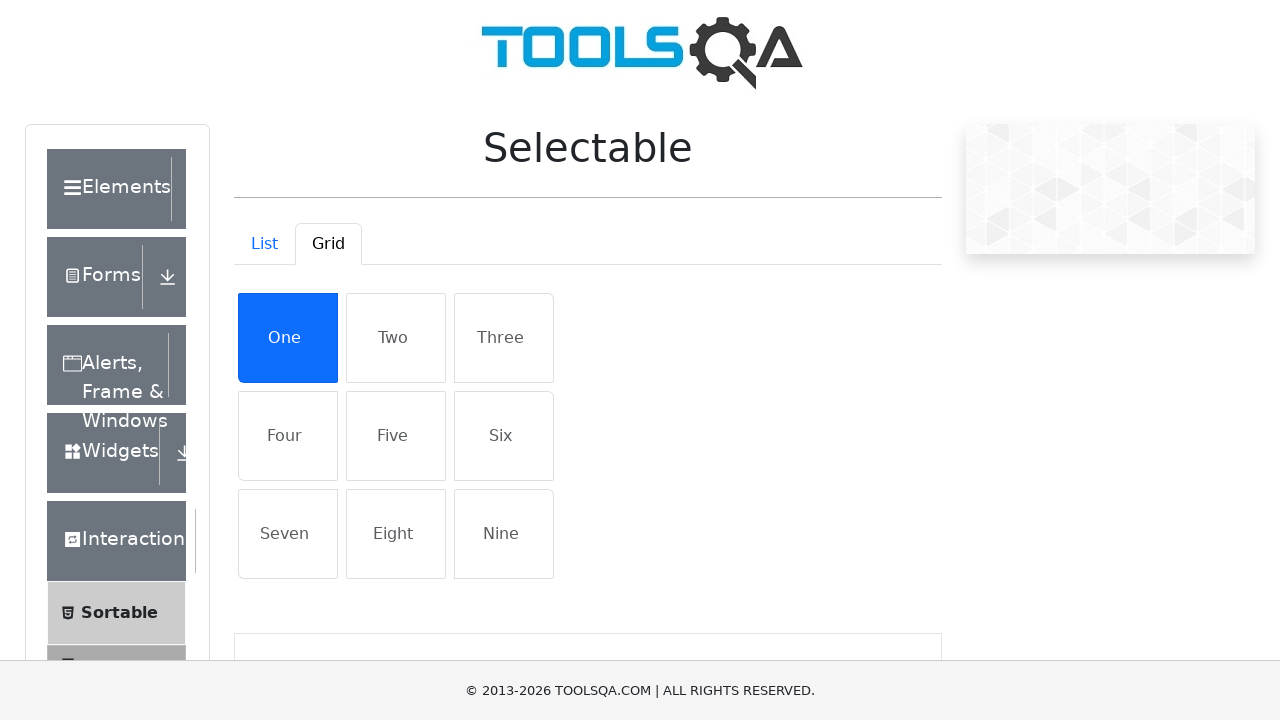

Clicked on 'Six' grid item at (504, 436) on xpath=//li[text()='Six']
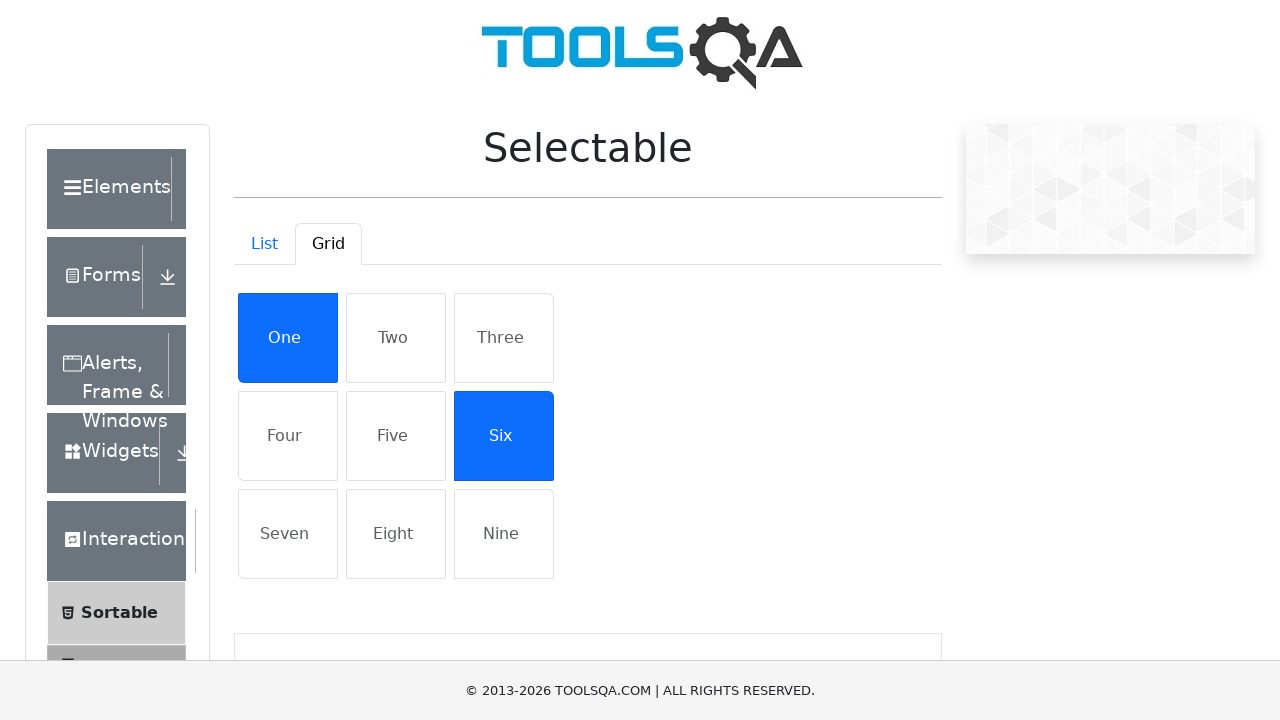

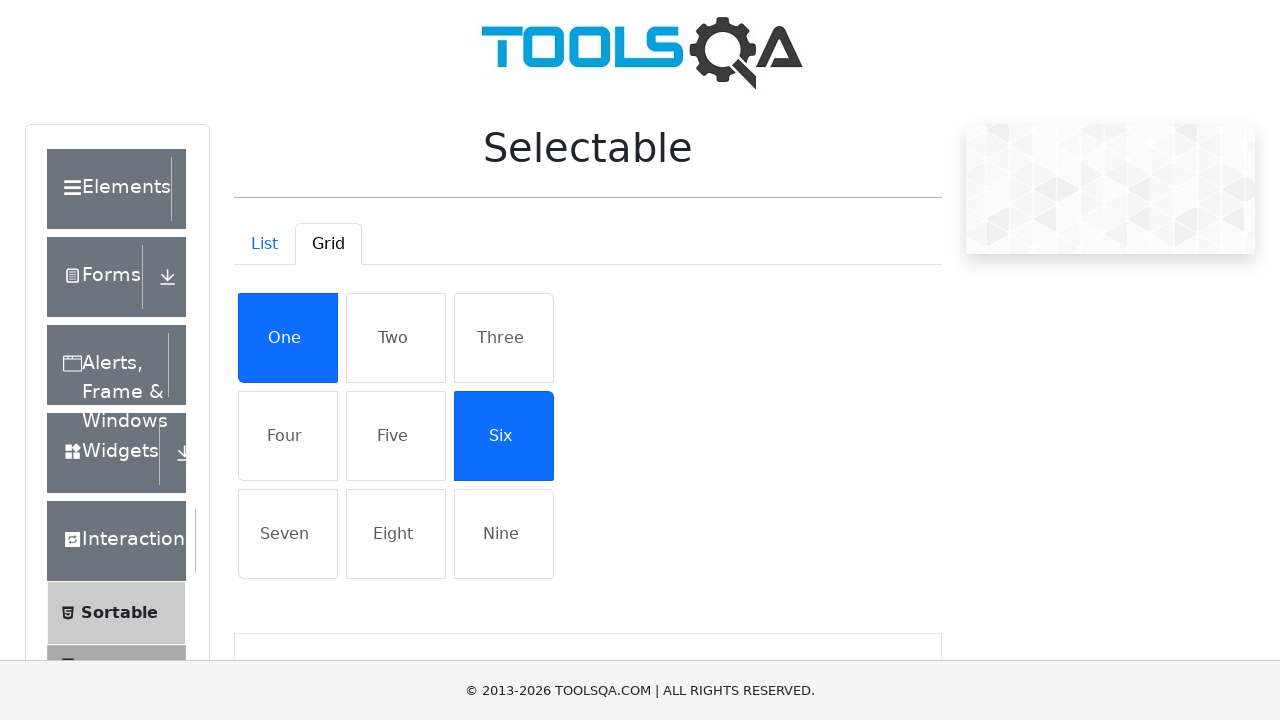